Tests registration form validation when password confirmation doesn't match

Starting URL: https://alada.vn/tai-khoan/dang-ky.html

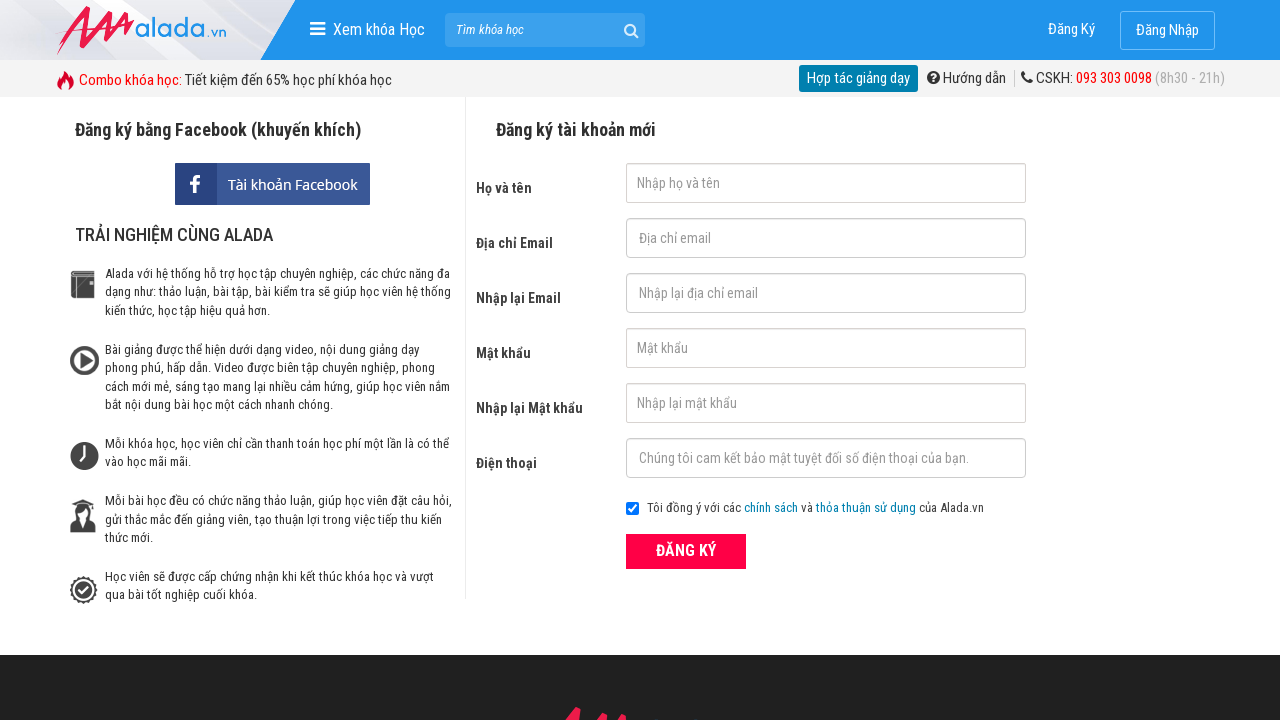

Filled first name field with 'manh' on #txtFirstname
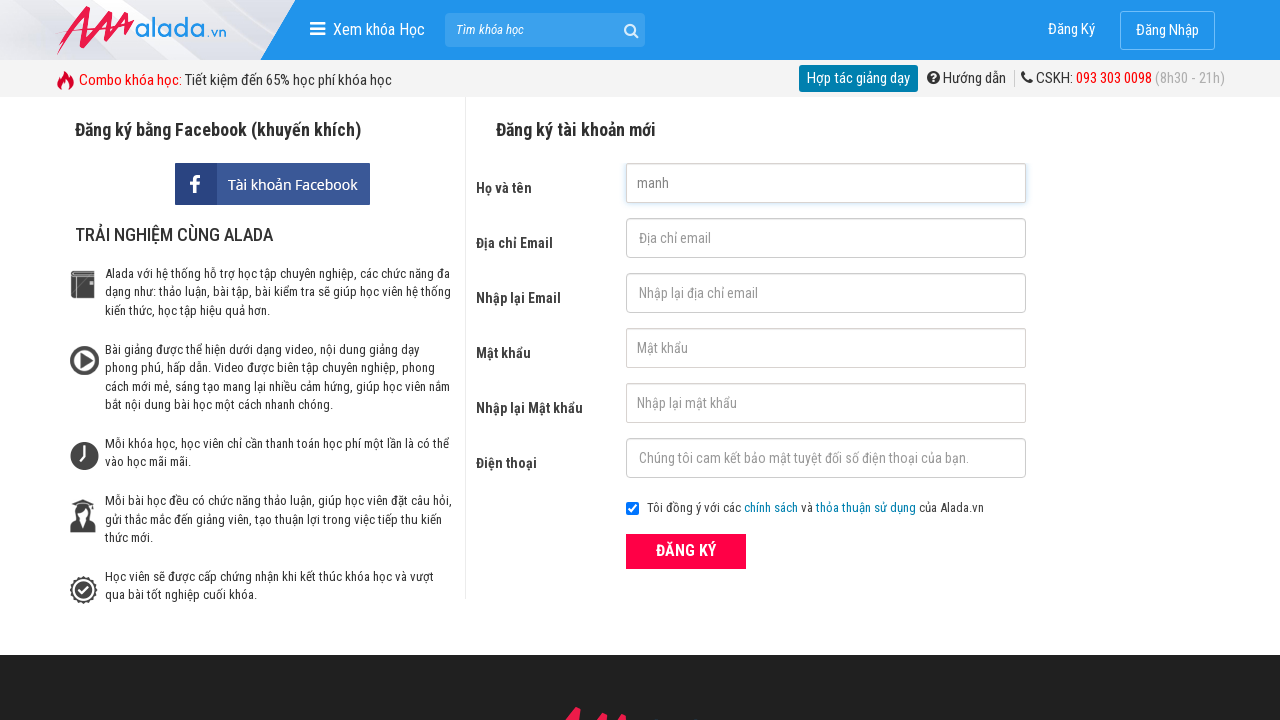

Filled email field with 'anh@gmail.com' on #txtEmail
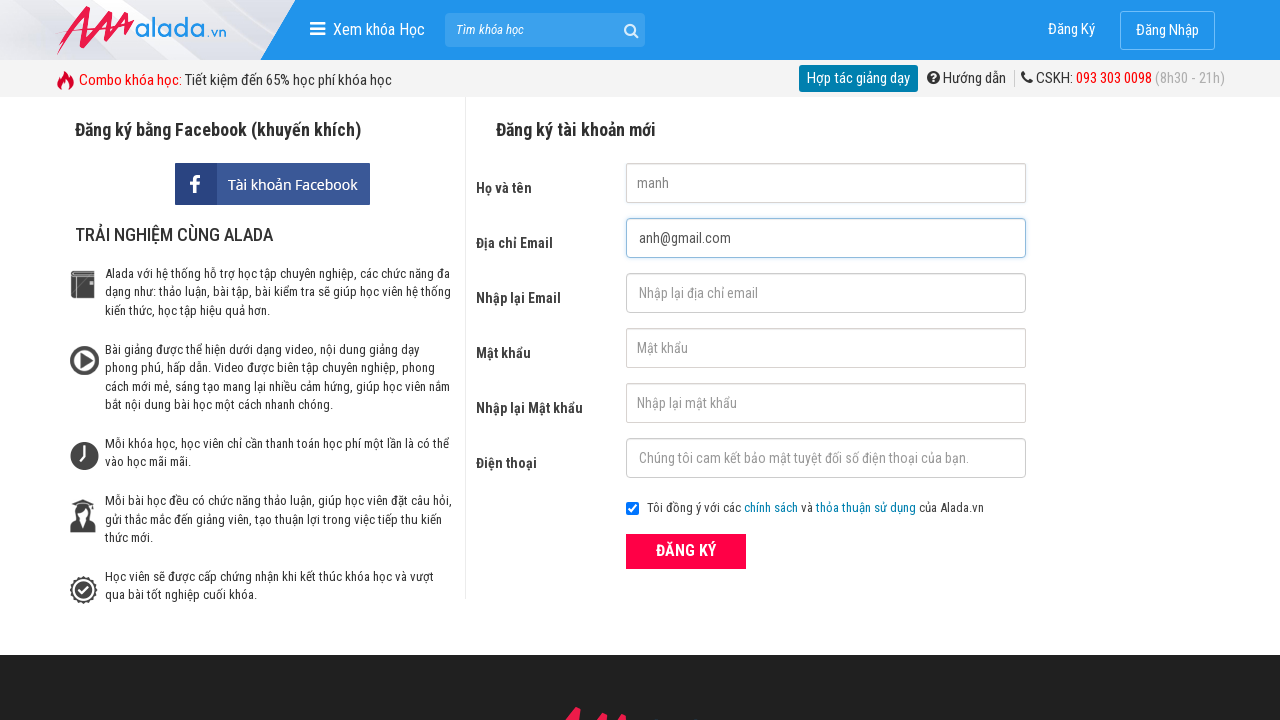

Filled confirm email field with 'anh@gmail.com' on #txtCEmail
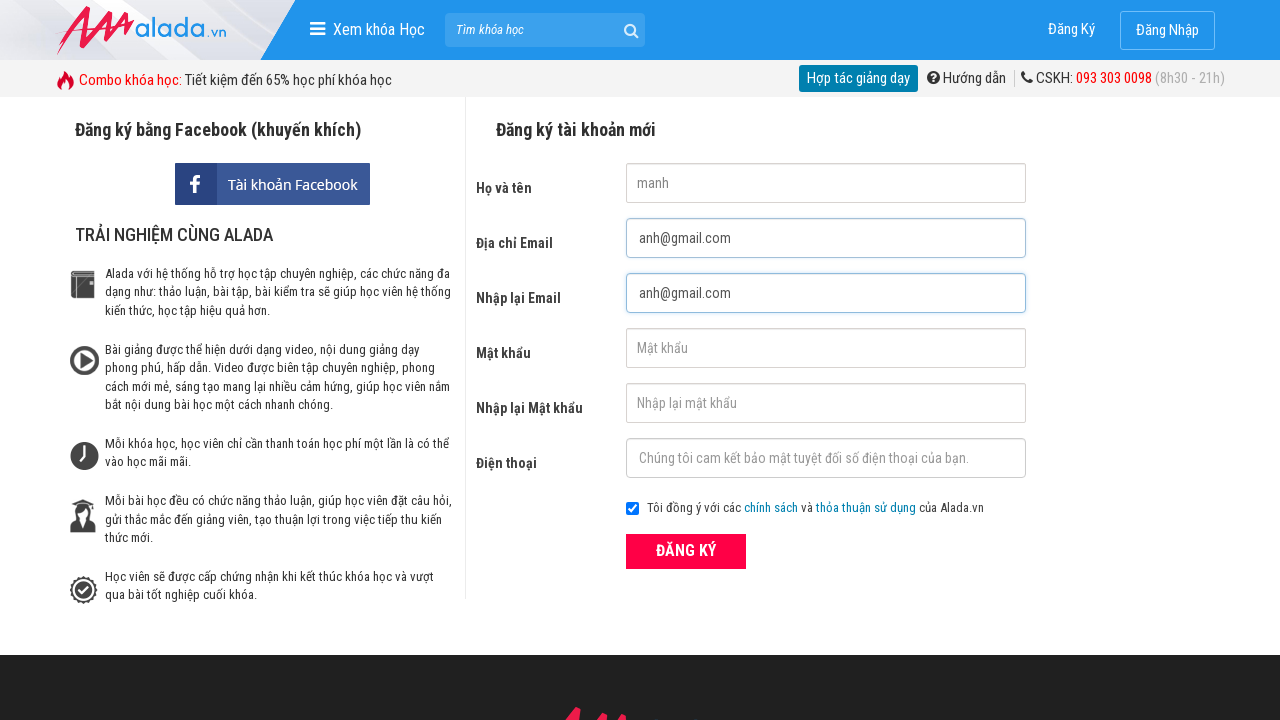

Filled password field with 'manh123456' on #txtPassword
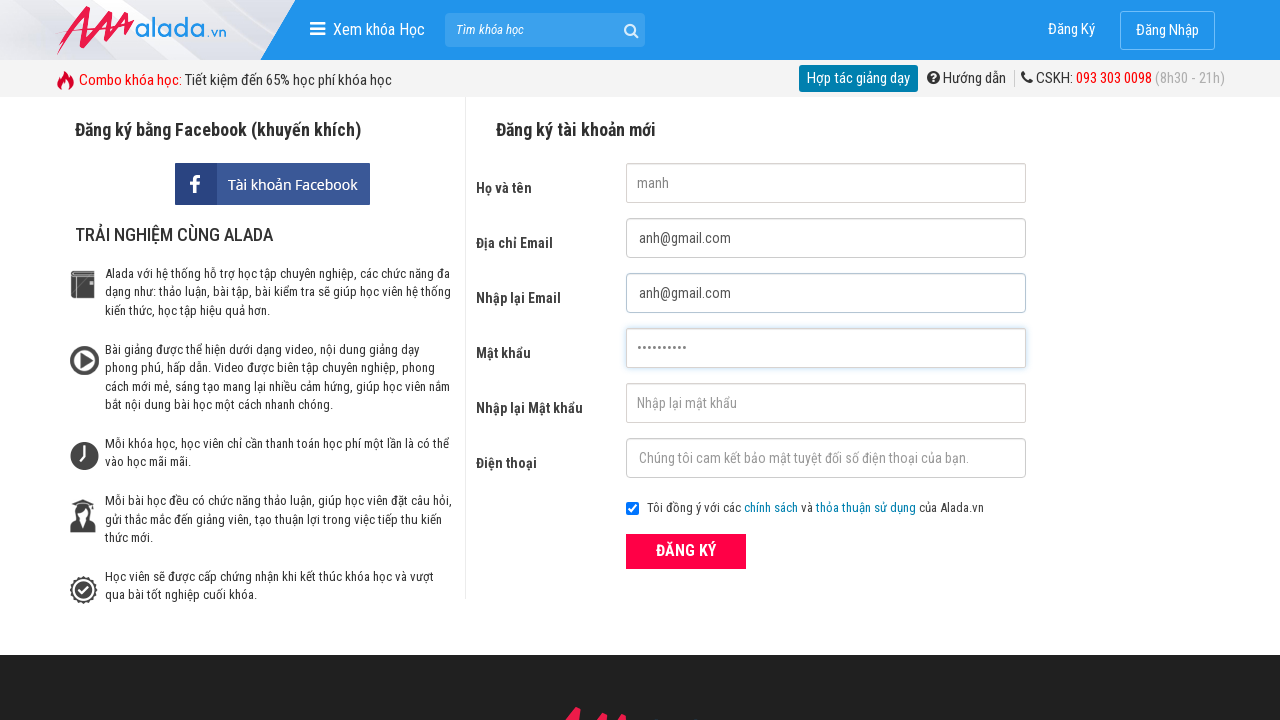

Filled confirm password field with mismatched password 'manh' on #txtCPassword
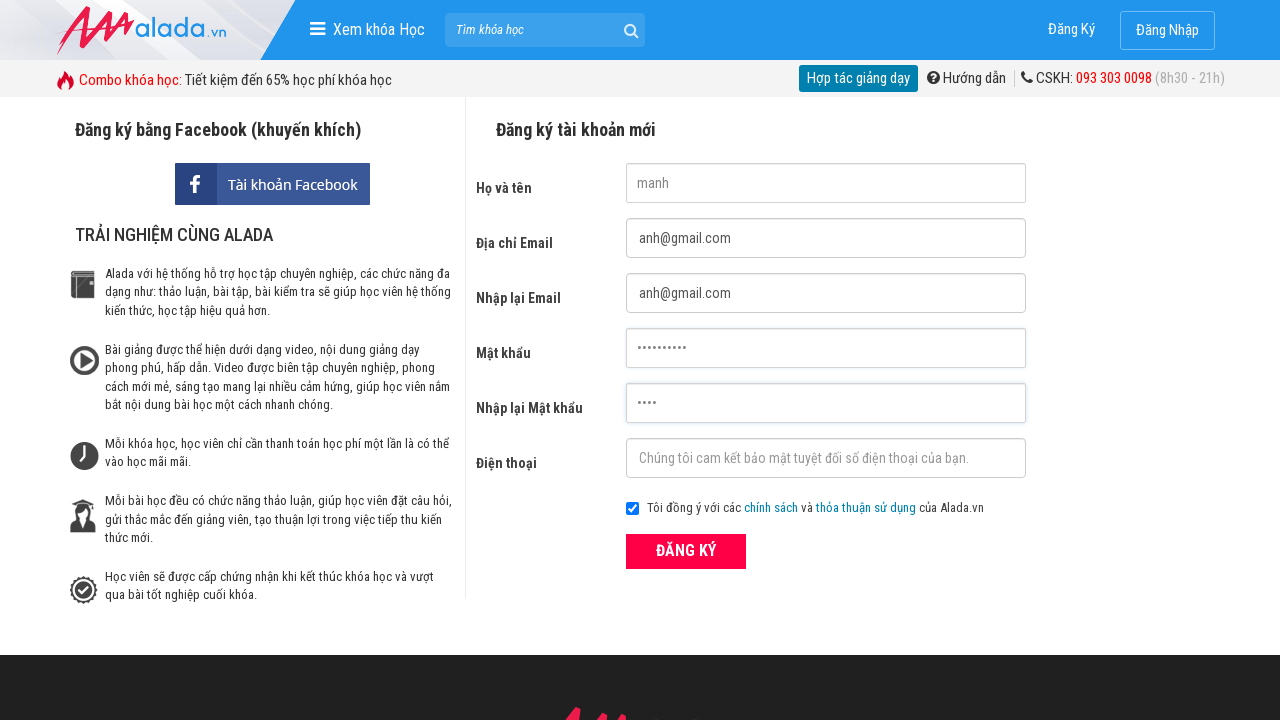

Filled phone field with '09876543211' on #txtPhone
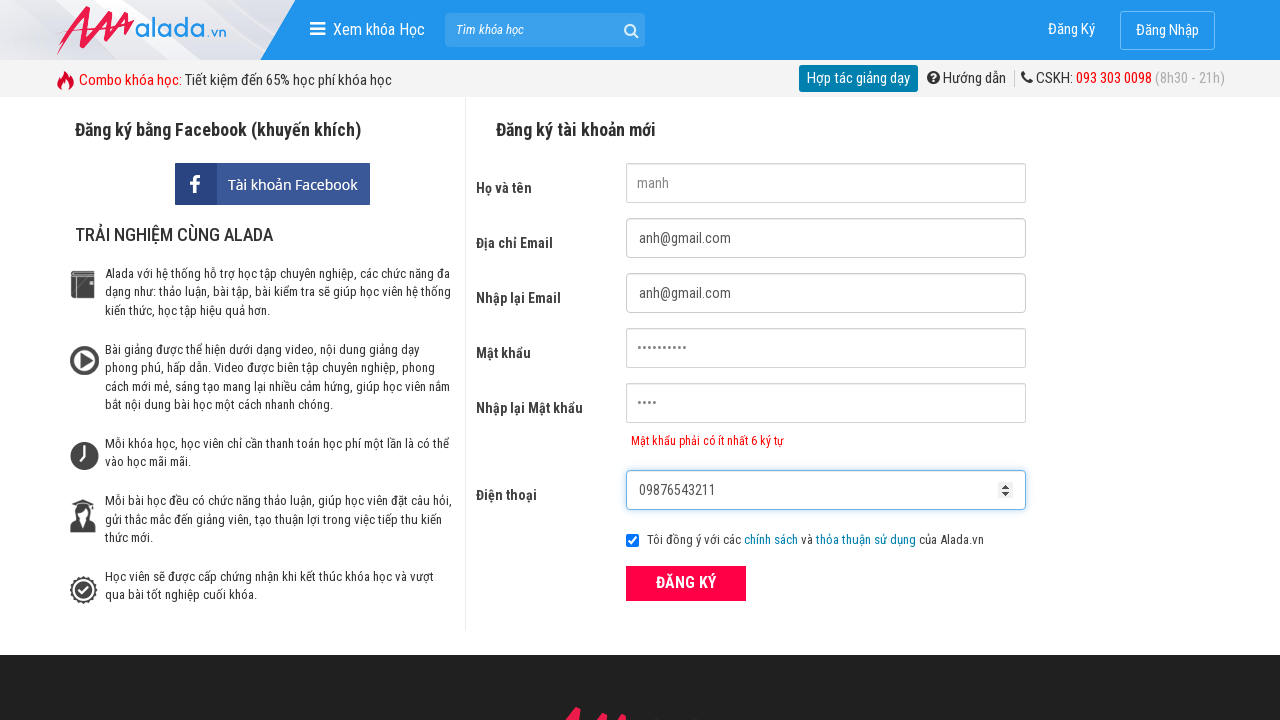

Clicked submit button to register at (686, 583) on xpath=//button[text()='ĐĂNG KÝ' and @type='submit']
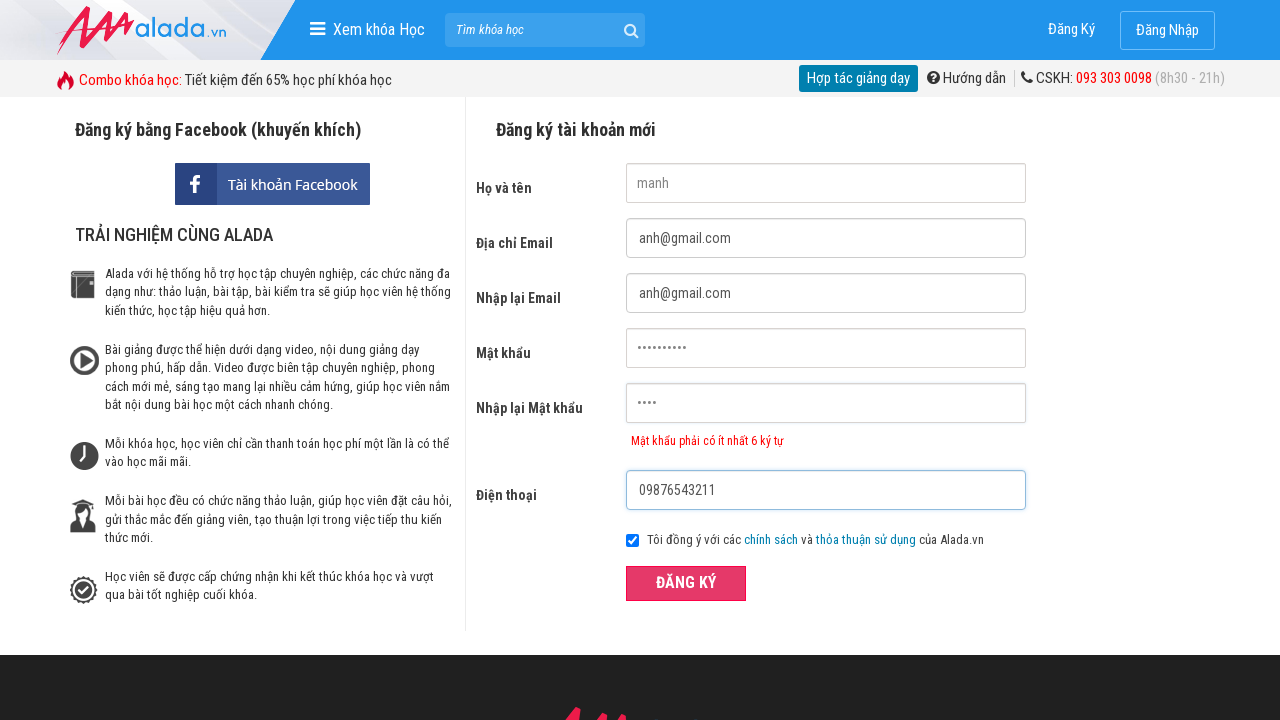

Confirm password error message appeared
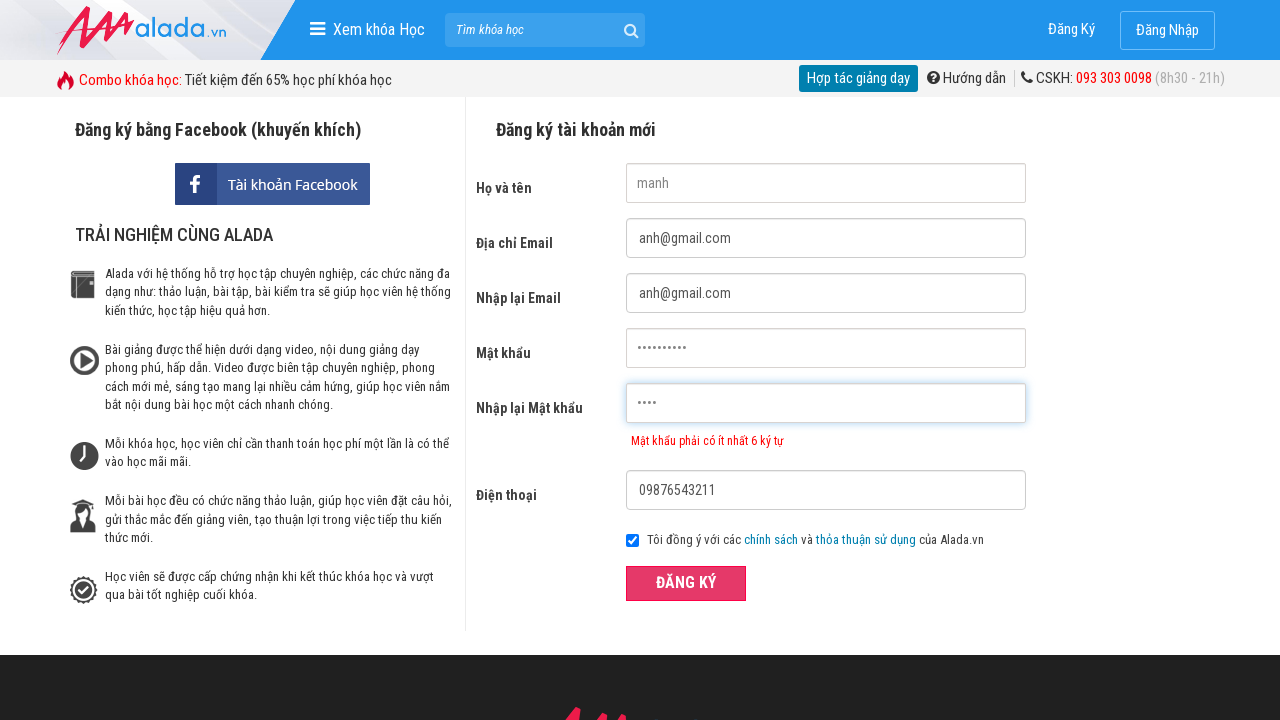

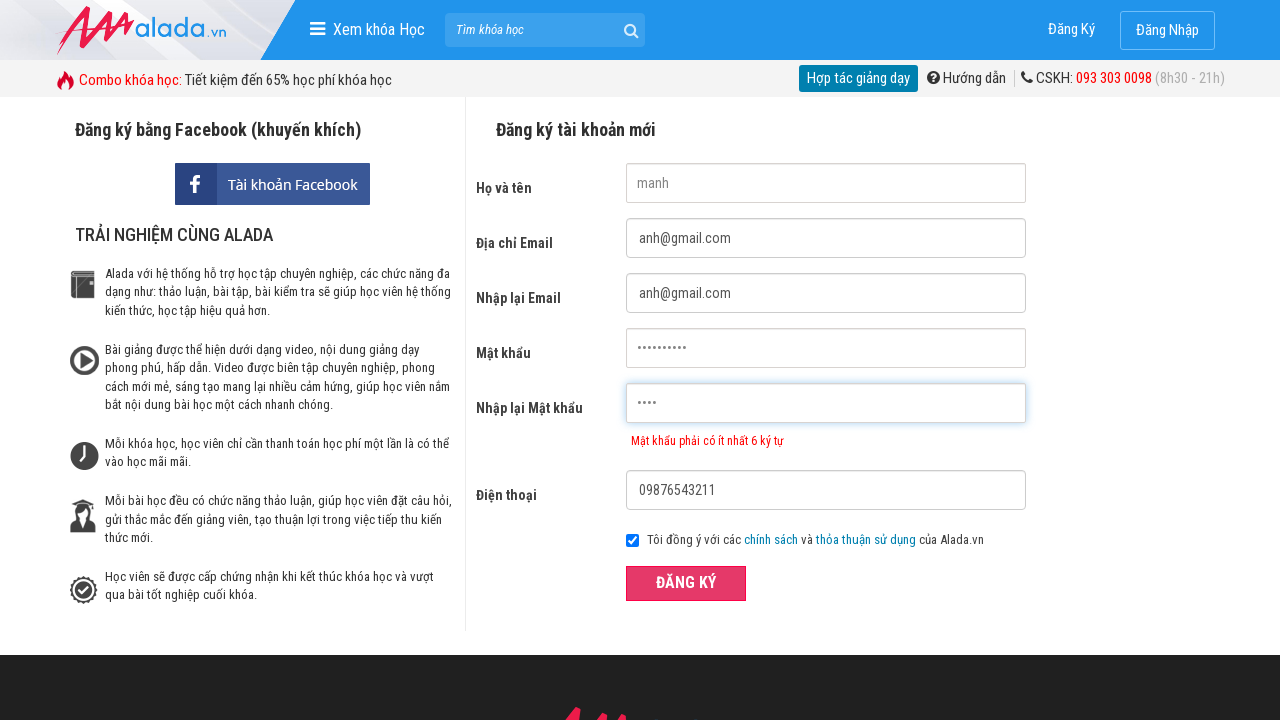